Tests the toggle hide/show functionality on W3Schools by clicking a button to toggle visibility of a div element and verifying the display state changes.

Starting URL: https://www.w3schools.com/howto/howto_js_toggle_hide_show.asp

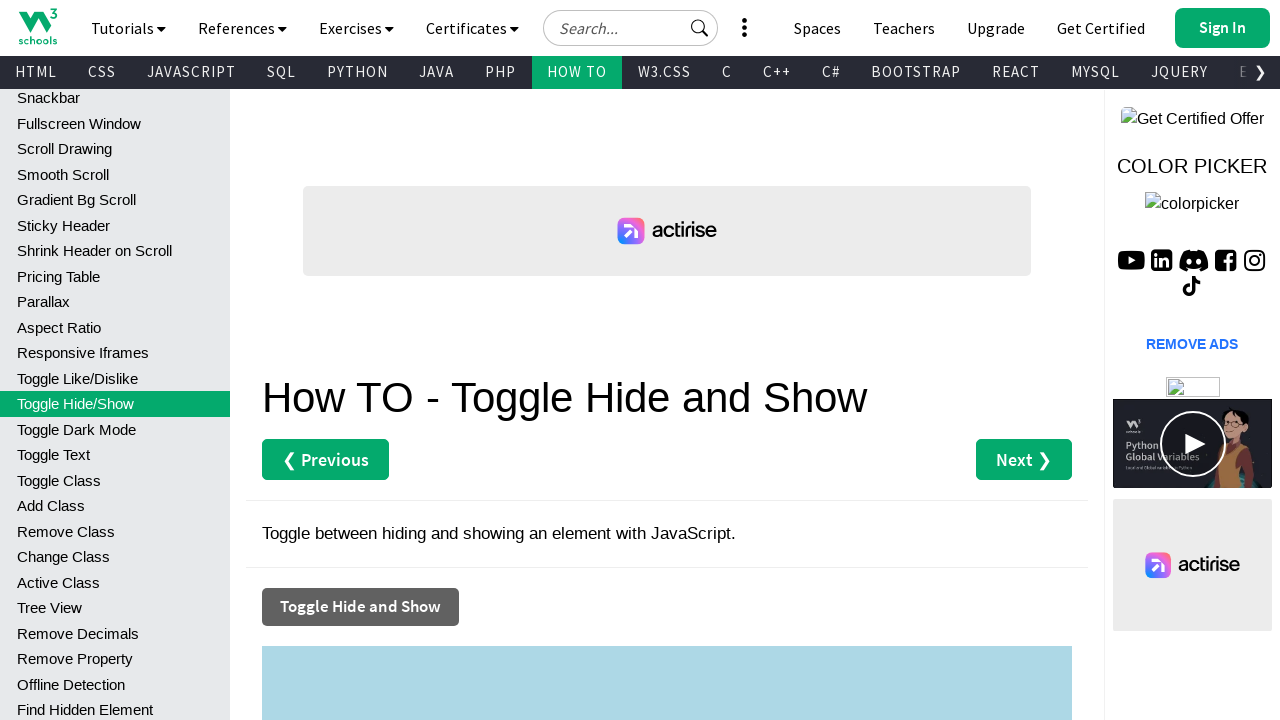

Checked initial visibility of myDIV element
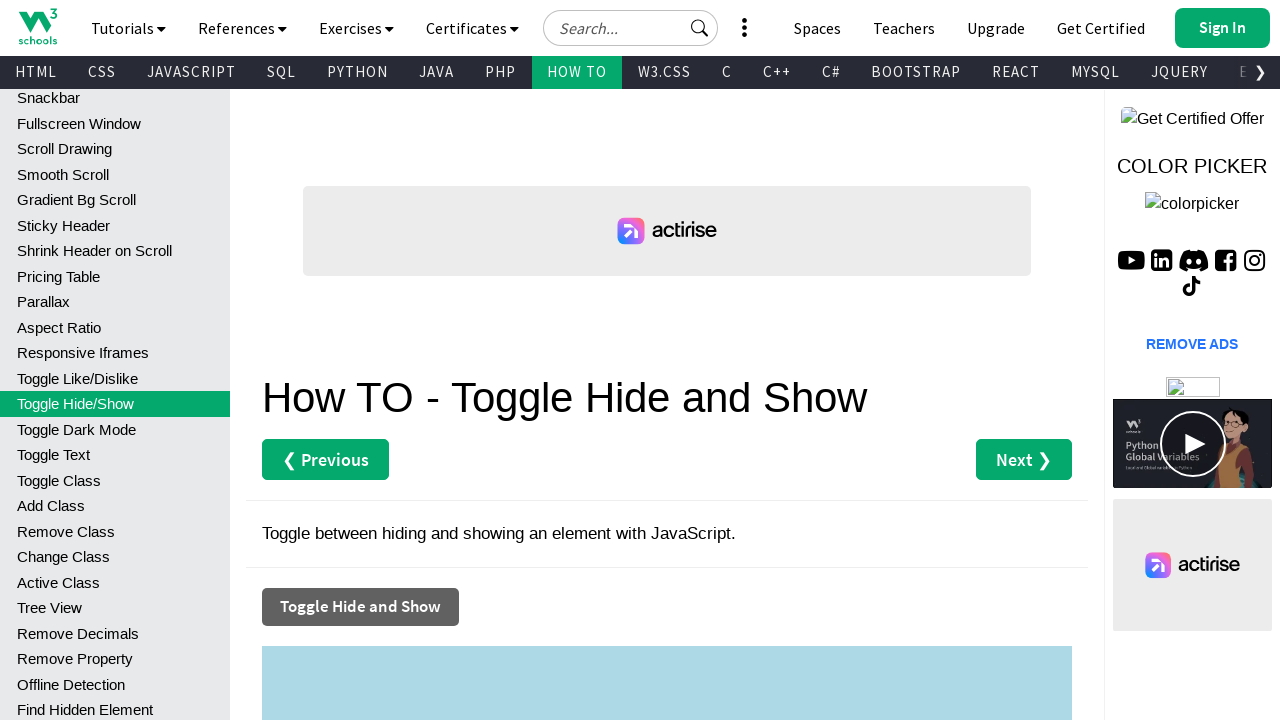

Clicked 'Toggle Hide and Show' button at (360, 607) on xpath=//button[normalize-space()='Toggle Hide and Show']
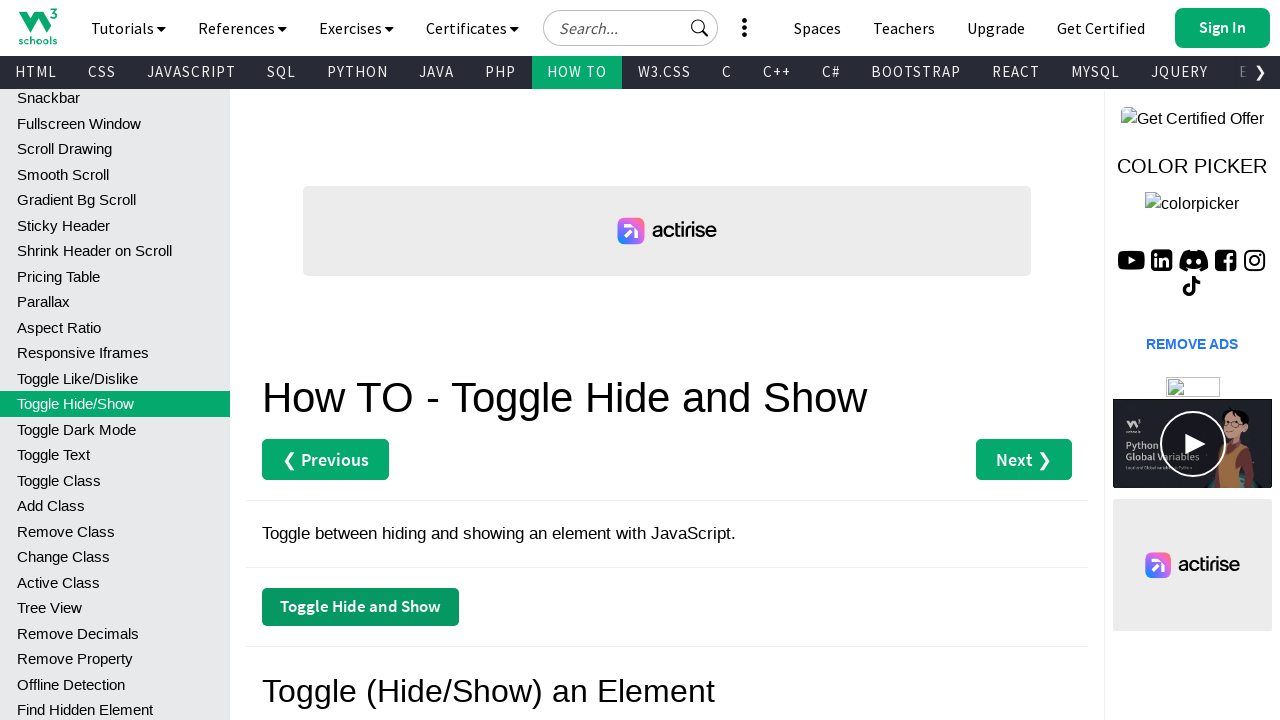

Checked visibility of myDIV element after toggle button click
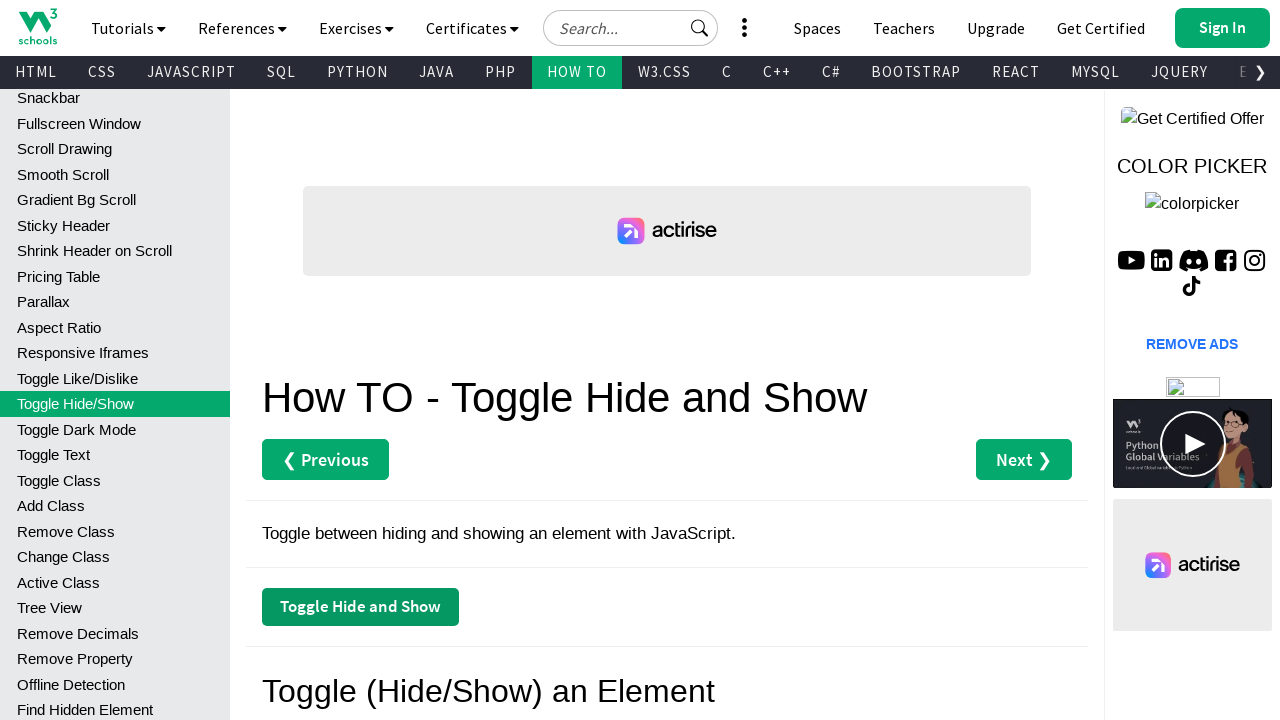

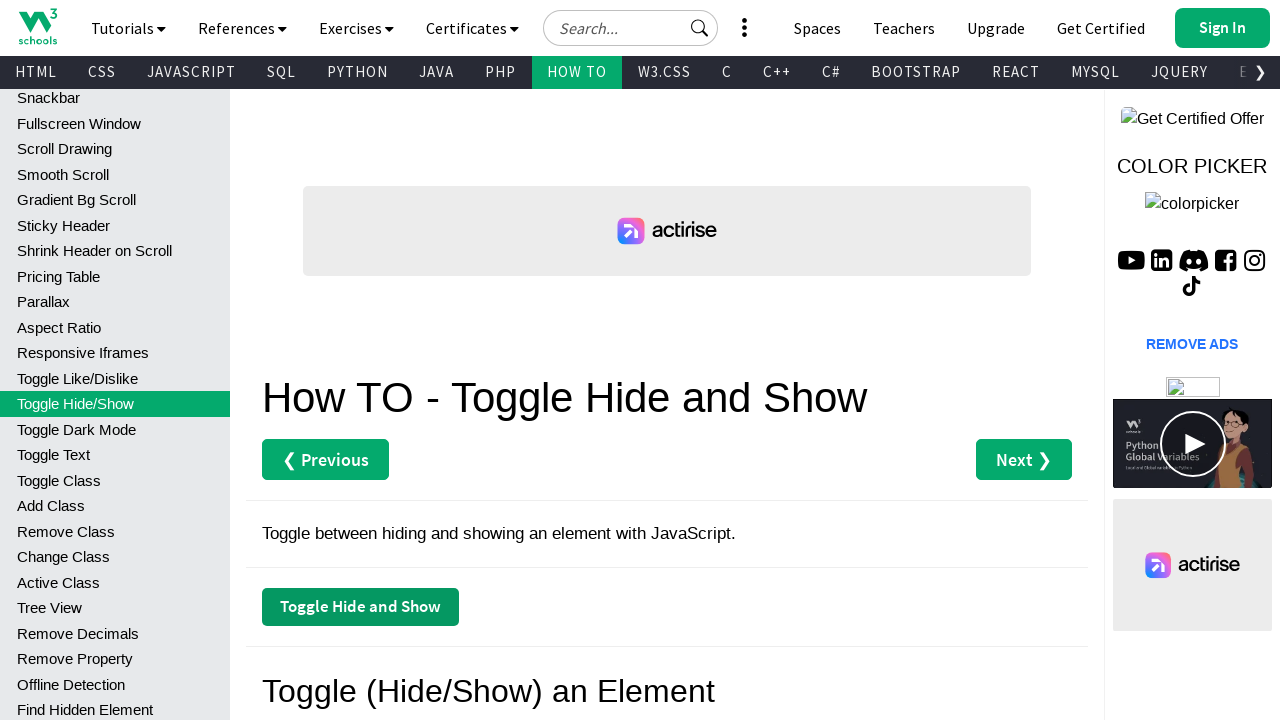